Tests the e-commerce checkout flow by adding a demo e-book to cart, switching to the payment iframe, clicking pay with debit card, and verifying that an error message appears when attempting to pay with blank payment information.

Starting URL: https://shopdemo.e-junkie.com/

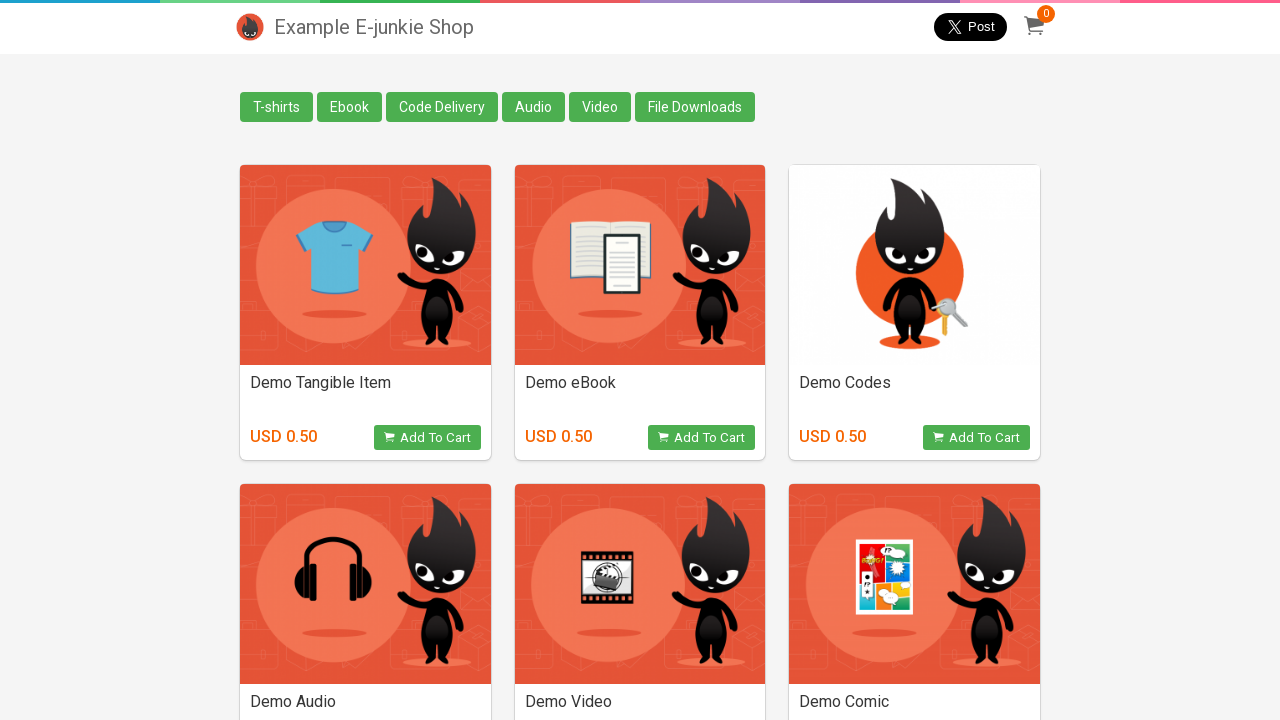

Clicked 'Add Demo E-Book to Cart' button at (702, 438) on xpath=//div[2]//a[1]//div[1]//div[2]//button[1]
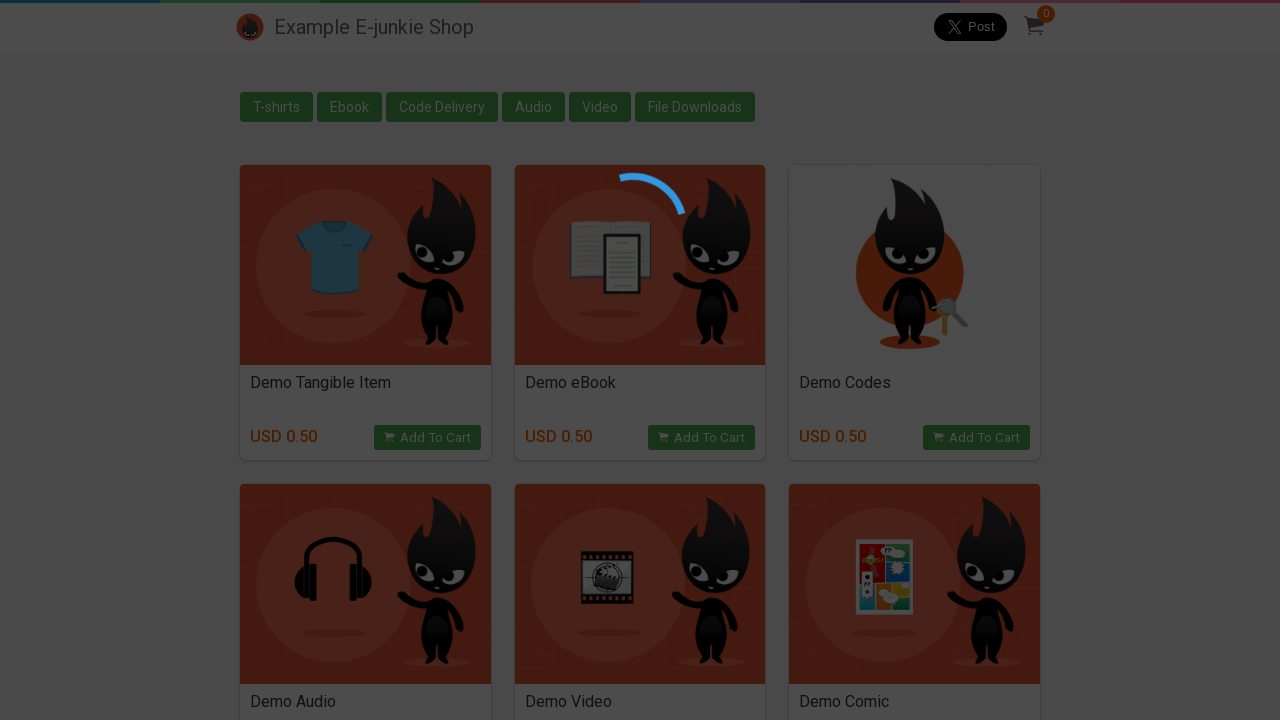

Located payment iframe
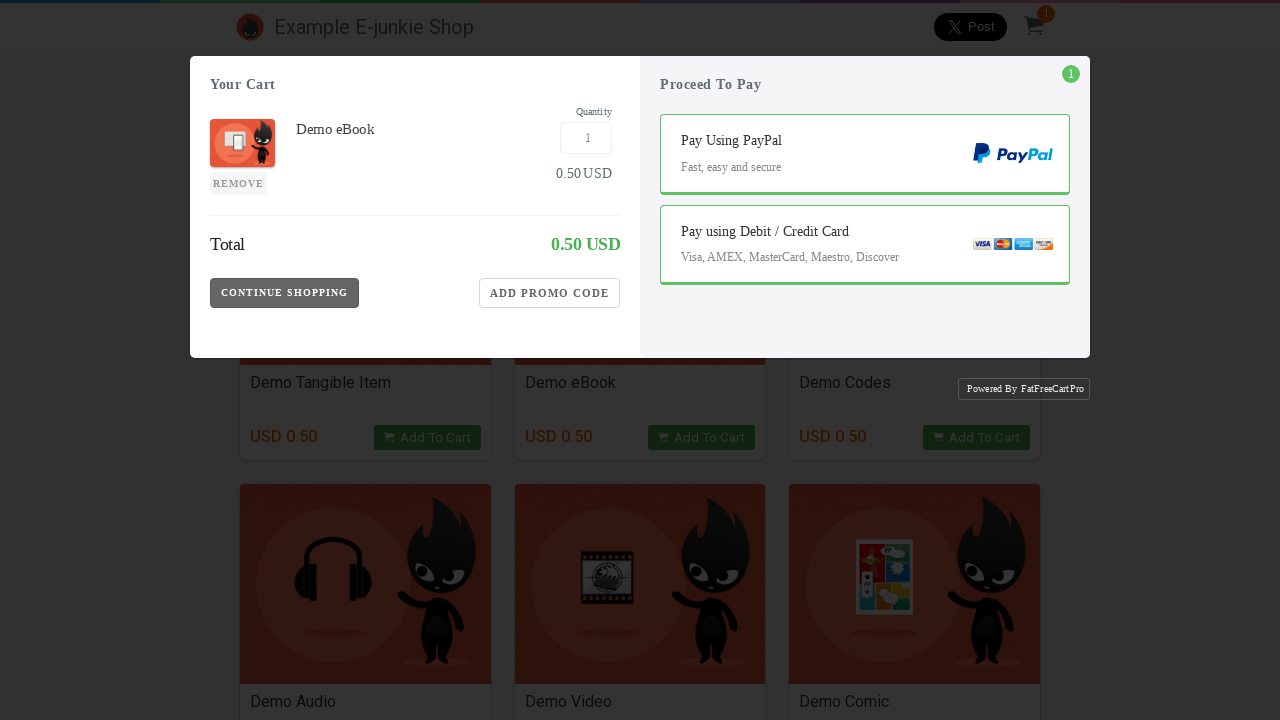

Payment button in iframe became visible
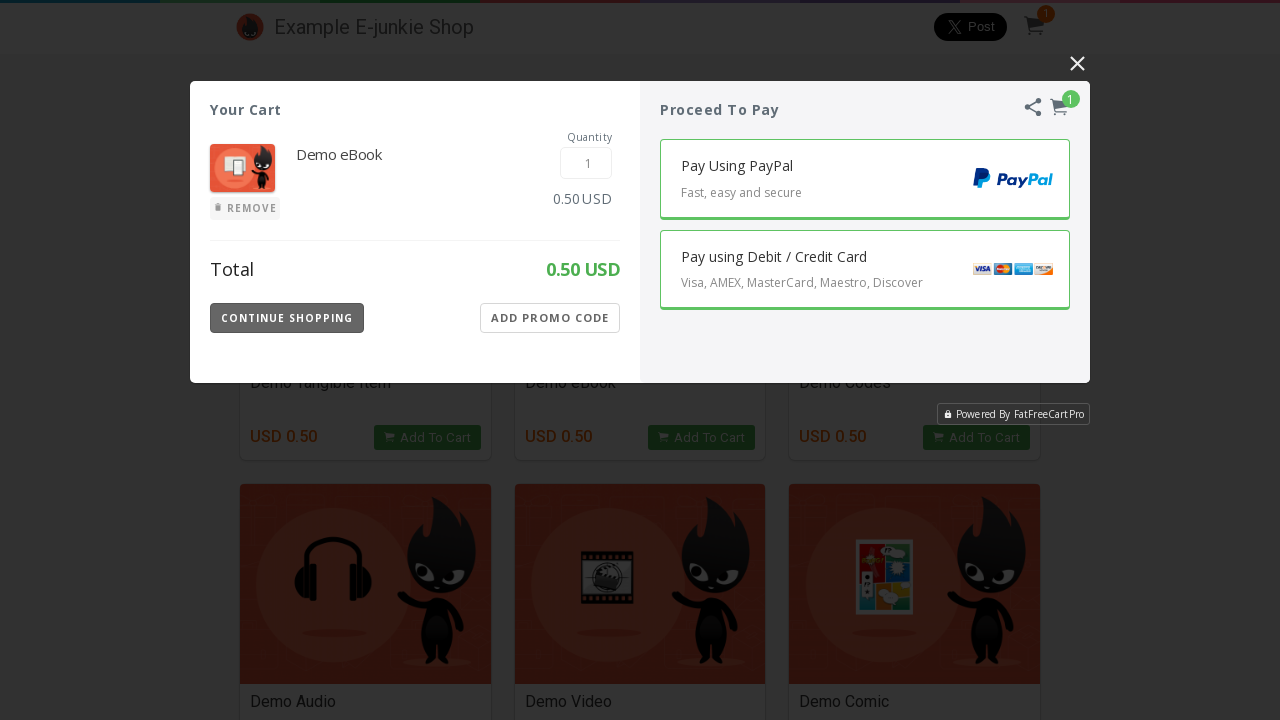

Clicked 'Pay with debit card' button at (865, 270) on iframe.EJIframeV3.EJOverlayV3 >> nth=0 >> internal:control=enter-frame >> xpath=
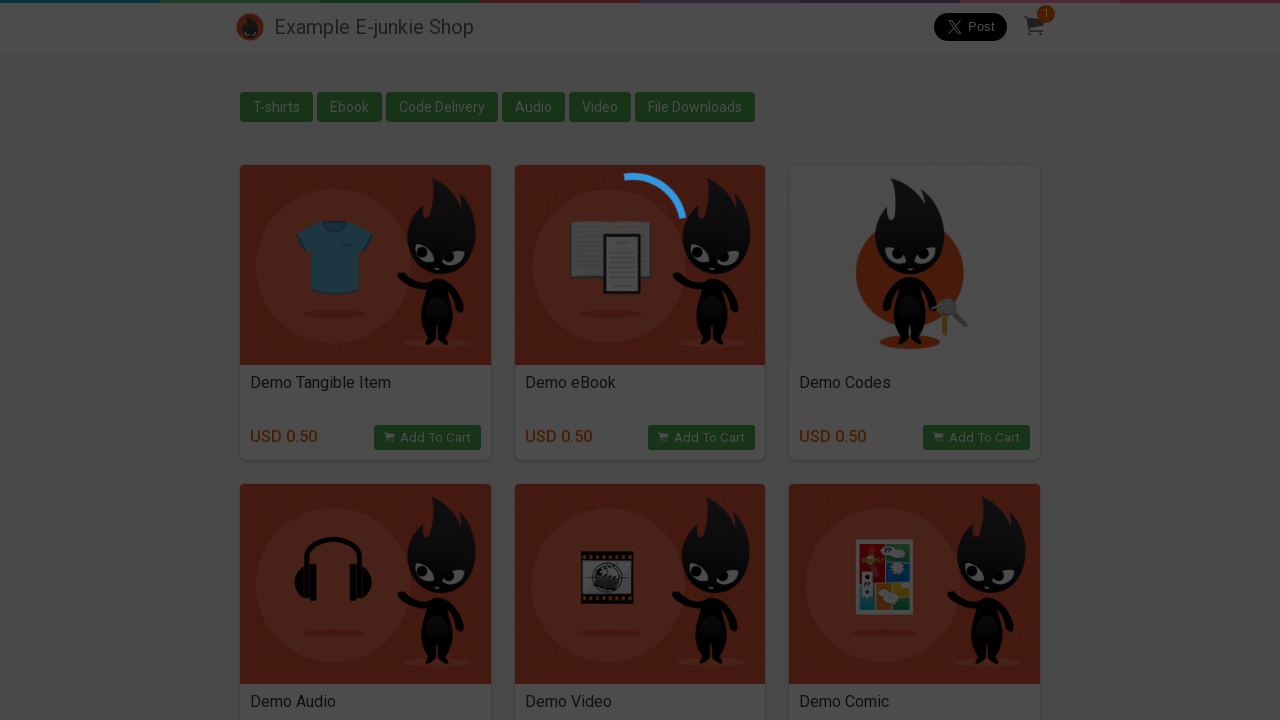

Clicked 'Pay 0.50 USD' button without entering payment information at (865, 293) on iframe.EJIframeV3.EJOverlayV3 >> nth=0 >> internal:control=enter-frame >> button
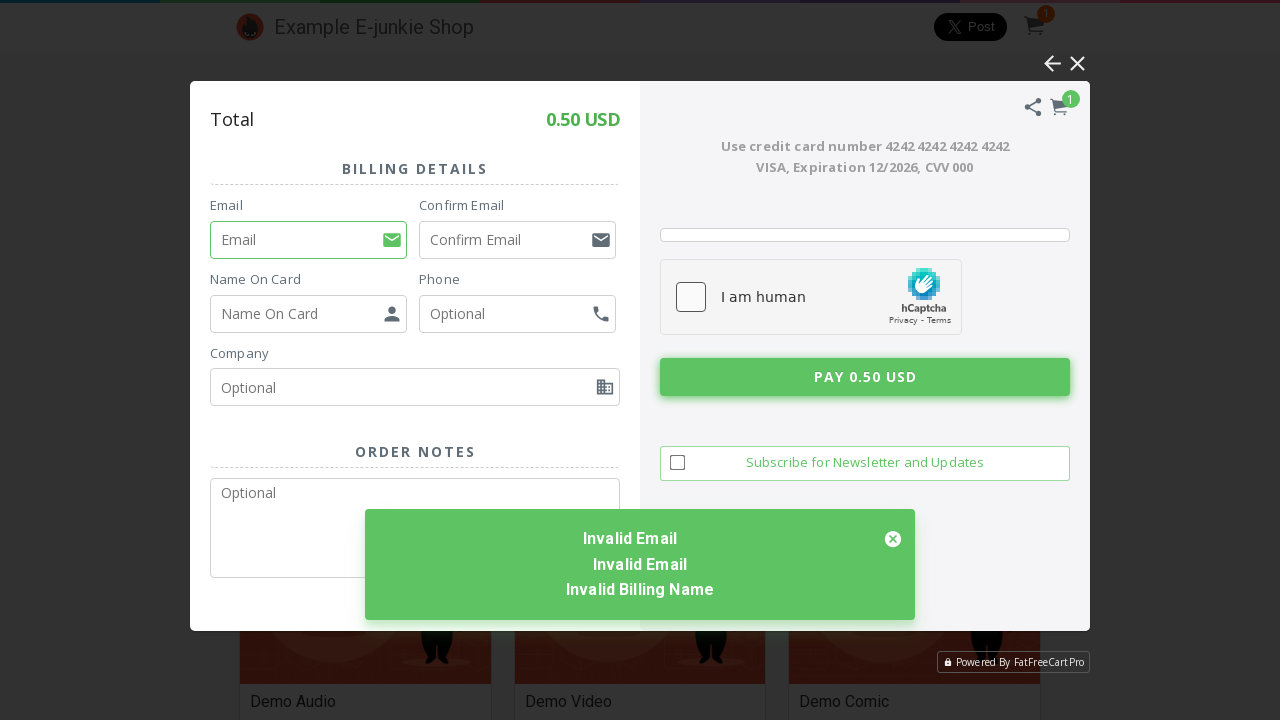

Error message appeared in SnackBar
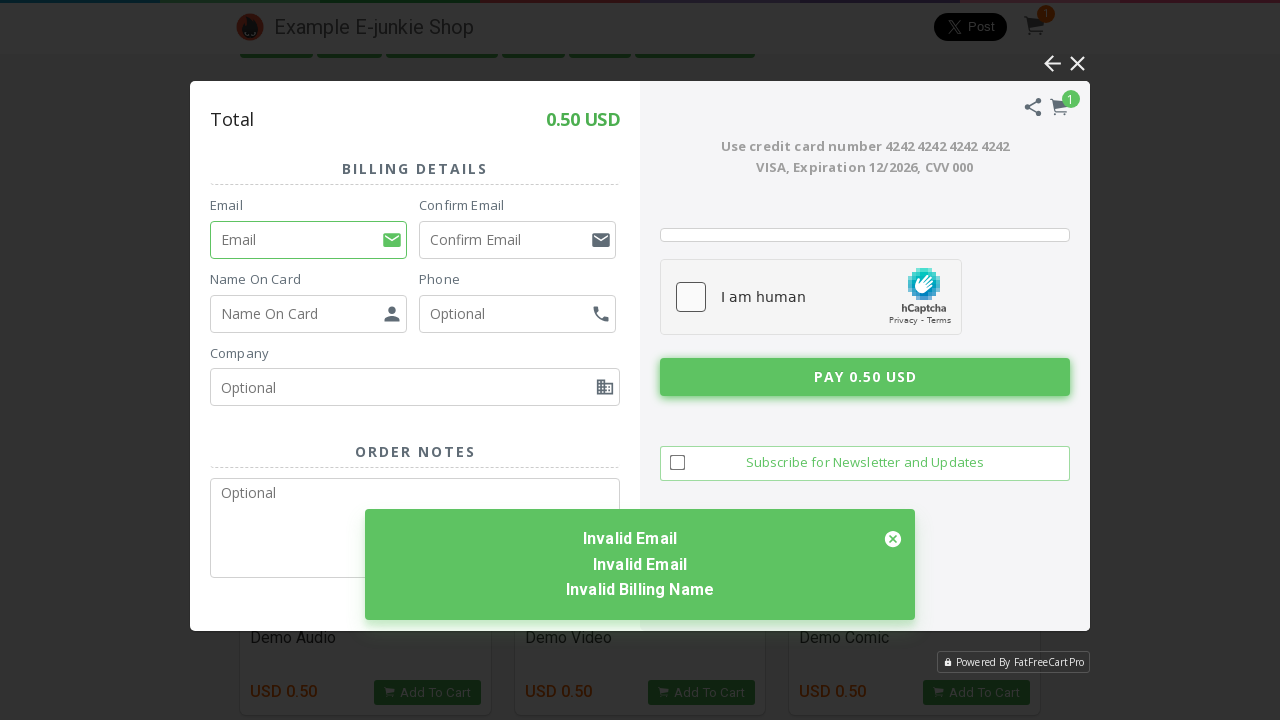

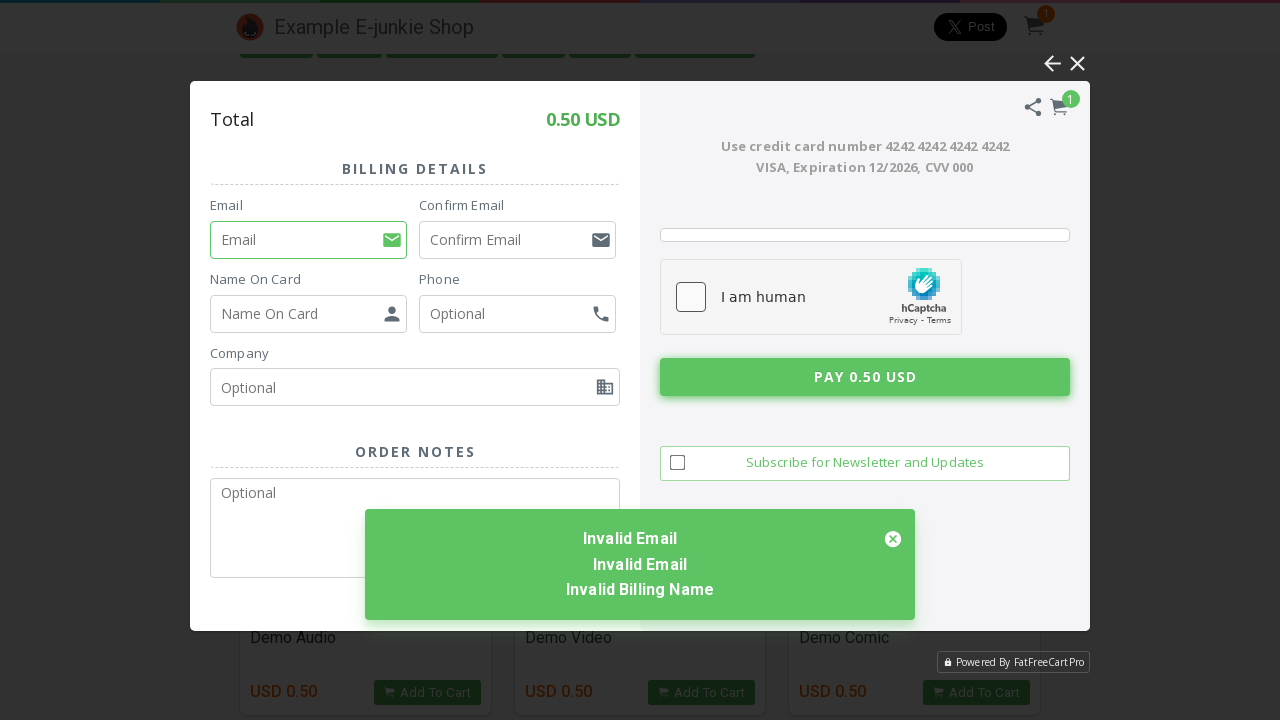